Tests GitHub desktop navigation by clicking the "Sign up" link and verifying the account creation page loads correctly.

Starting URL: https://github.com/

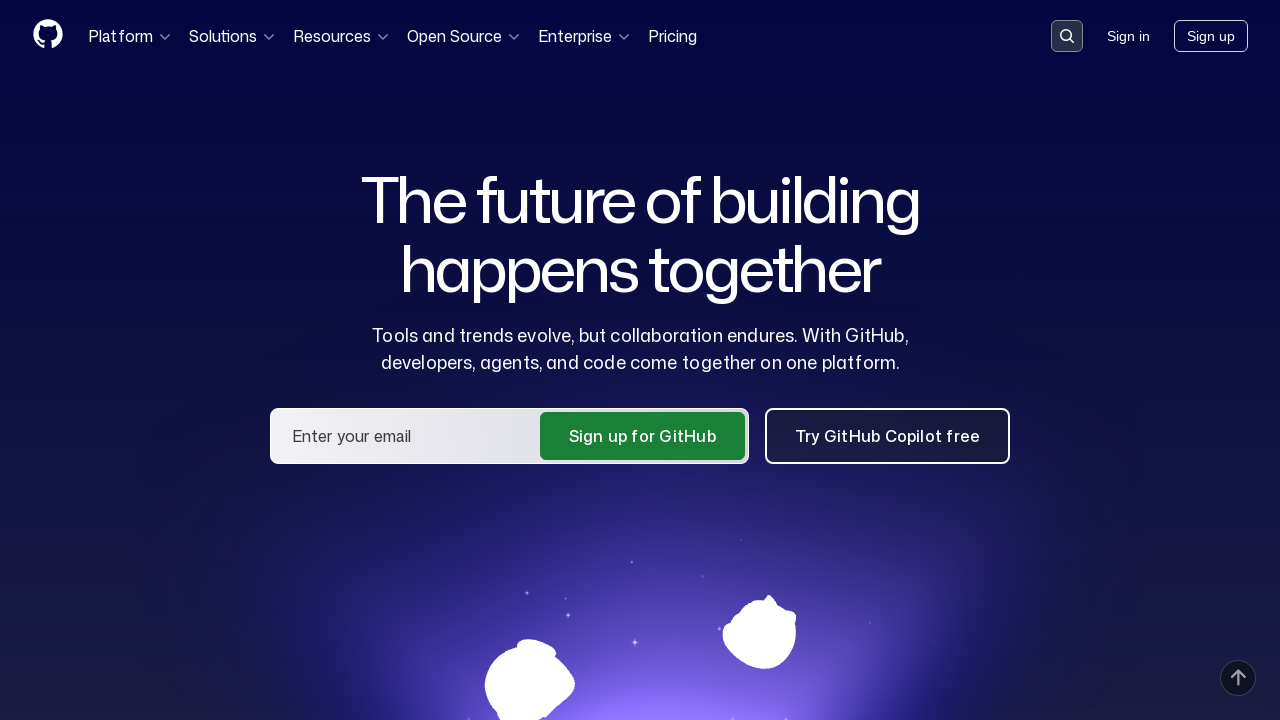

Clicked the 'Sign up' link on GitHub homepage at (1211, 36) on text=Sign up
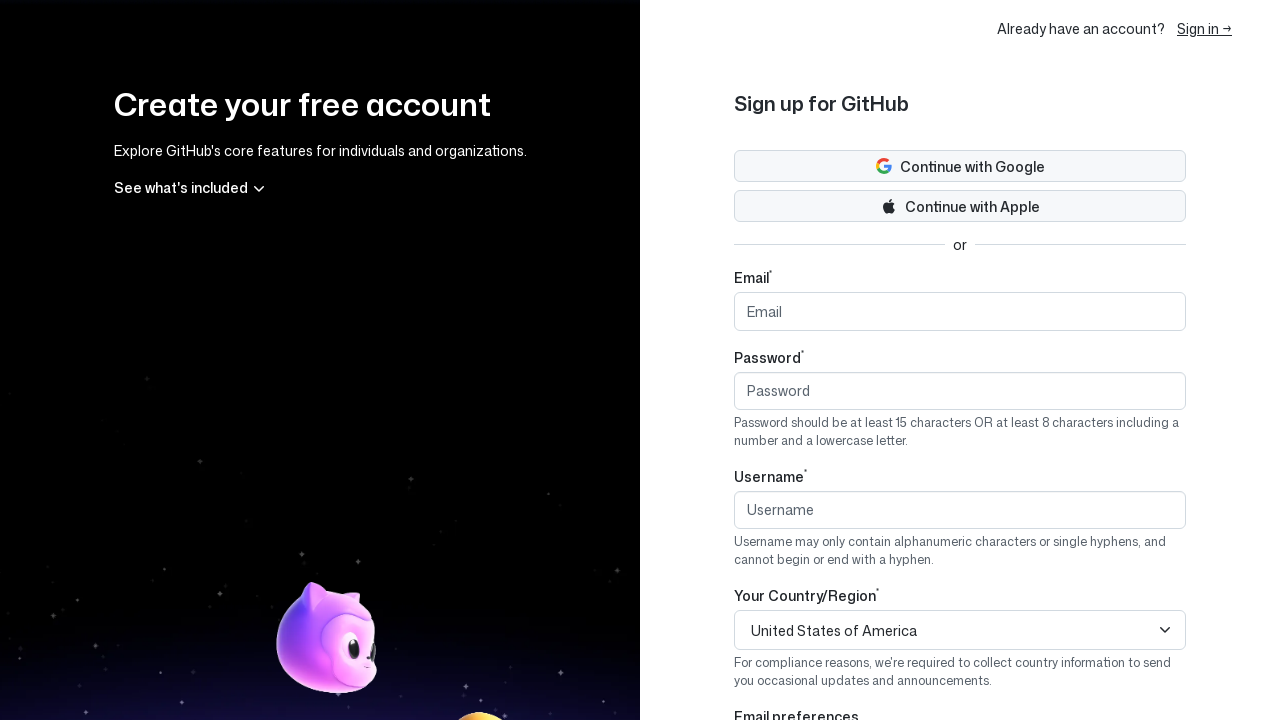

Account creation page loaded with 'Create your free account' text visible
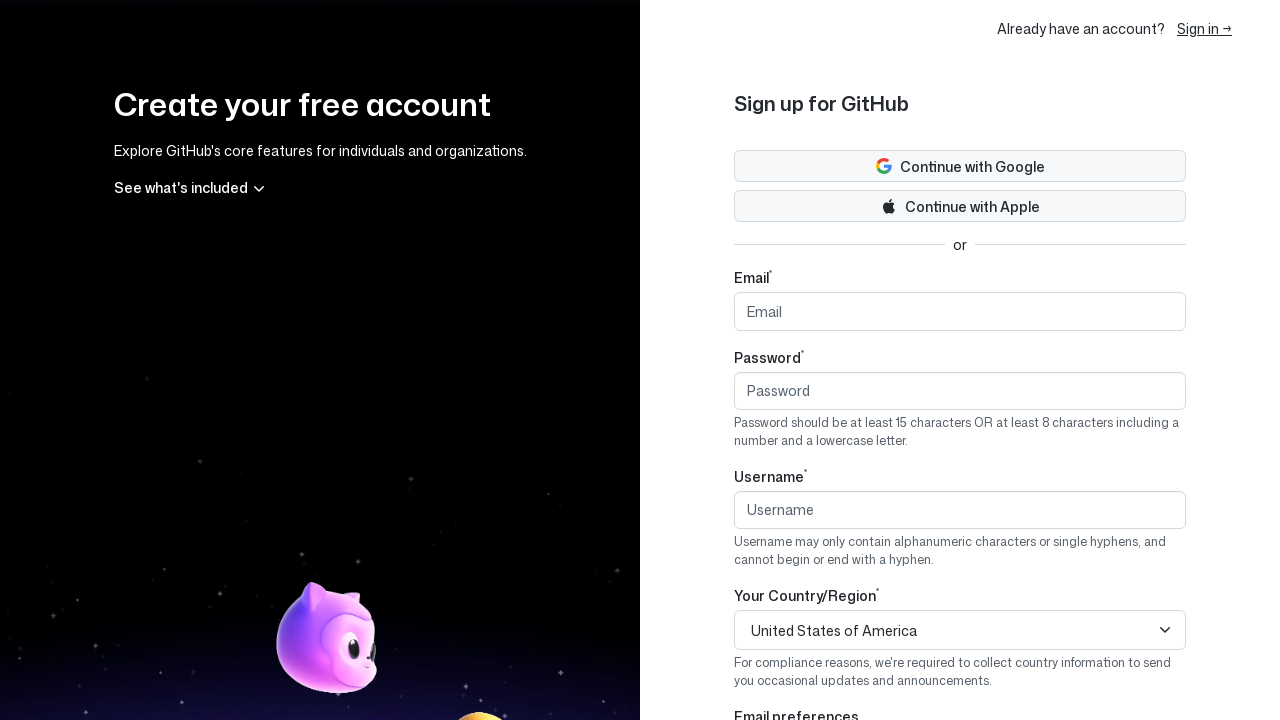

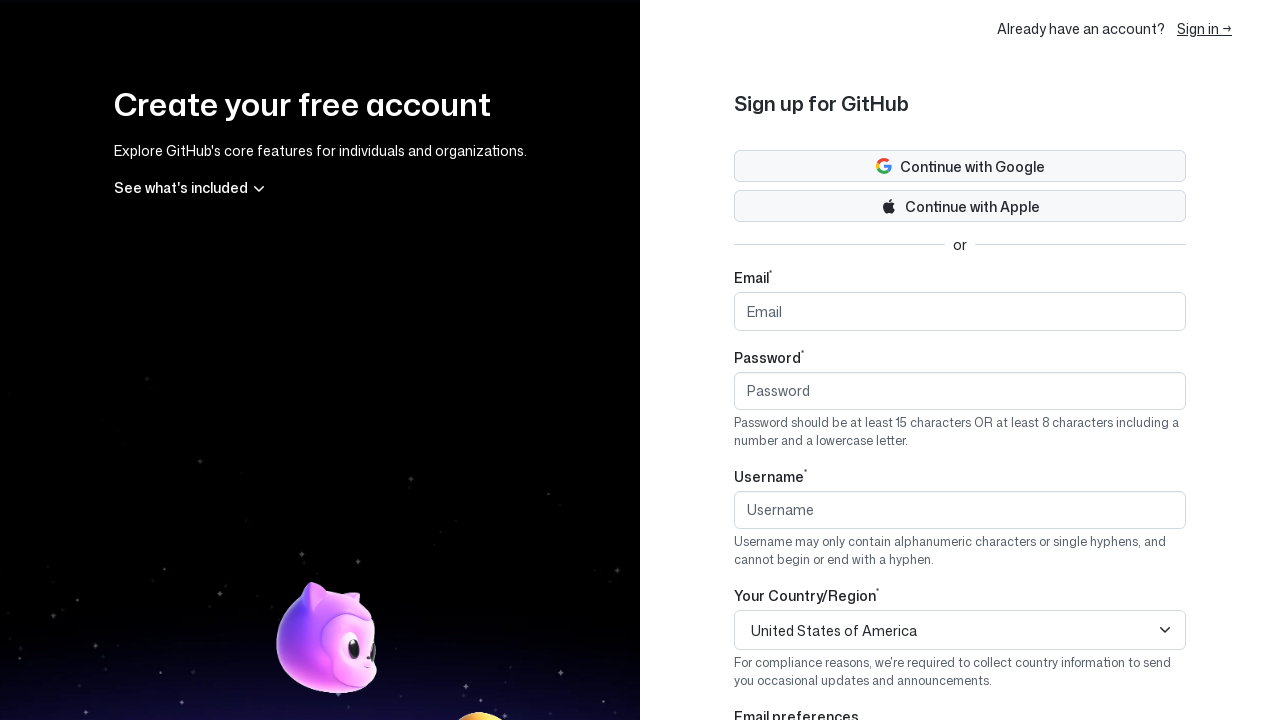